Tests iframe interaction by locating a frame and clicking on an "Alert Box" element within it

Starting URL: https://vinothqaacademy.com/iframe/

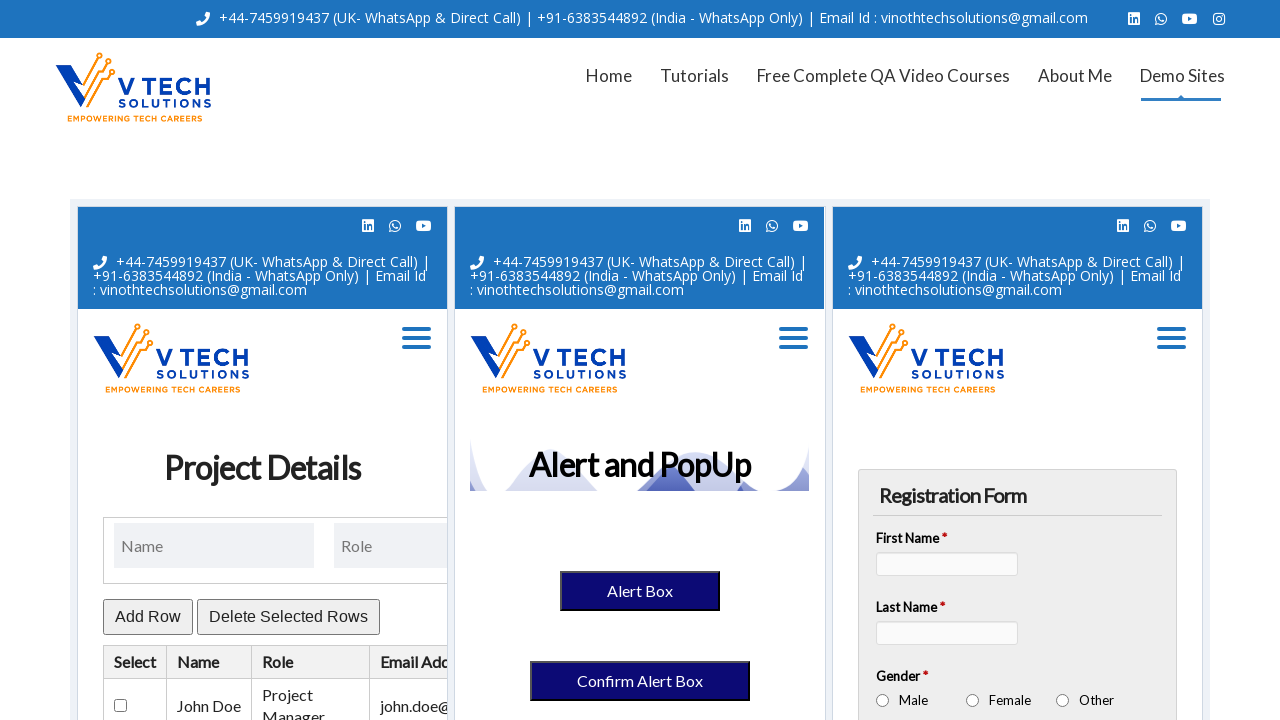

Located iframe with name 'popuppage'
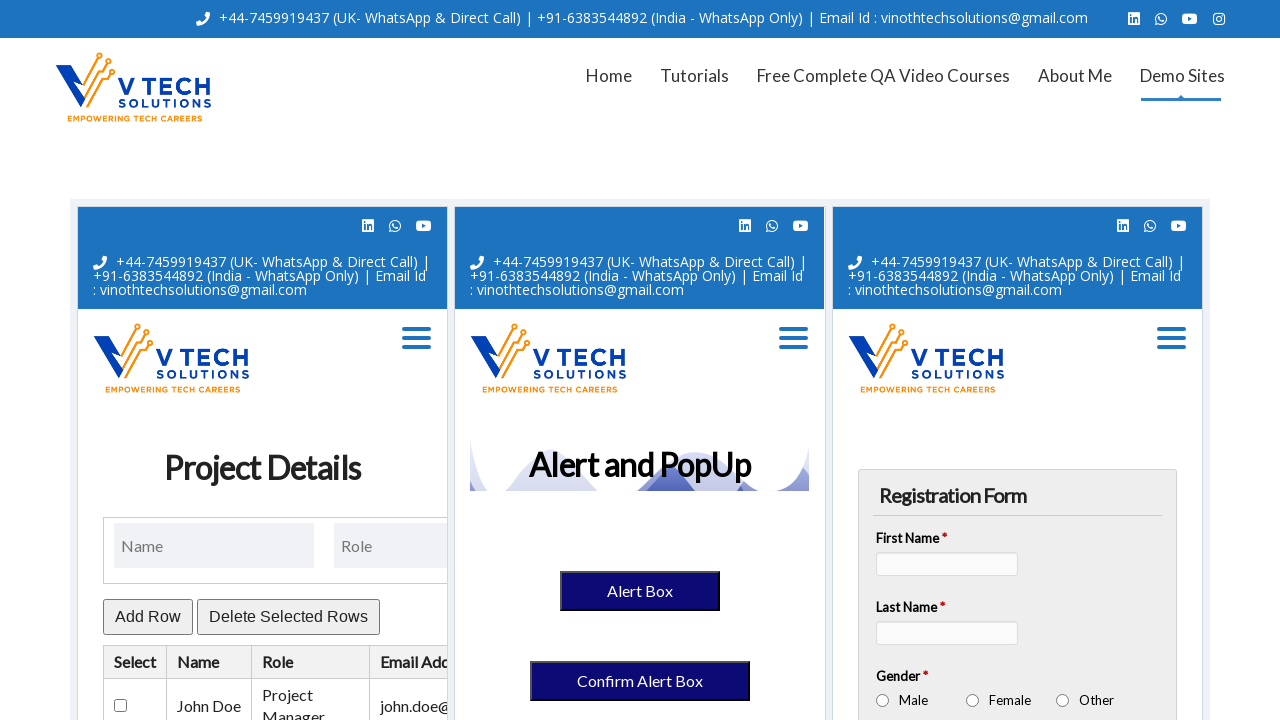

Clicked 'Alert Box' element within iframe at (640, 681) on xpath=//iframe[@name='popuppage'] >> internal:control=enter-frame >> text=Alert 
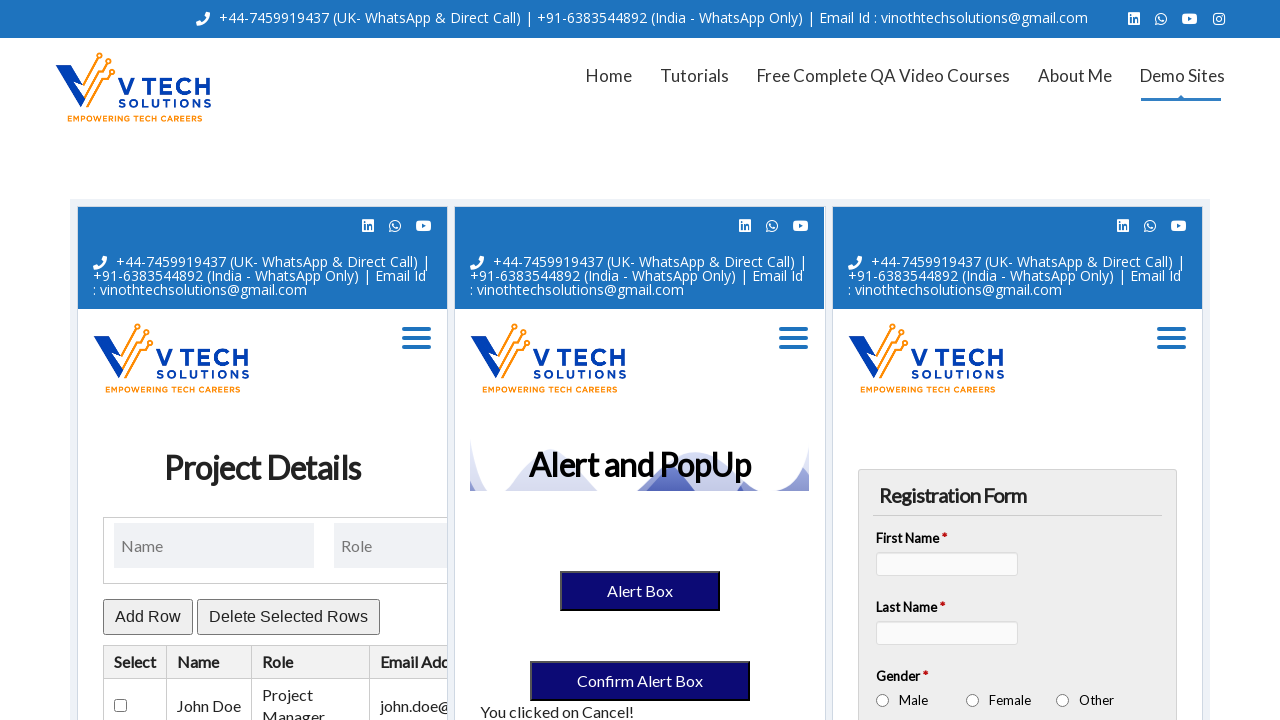

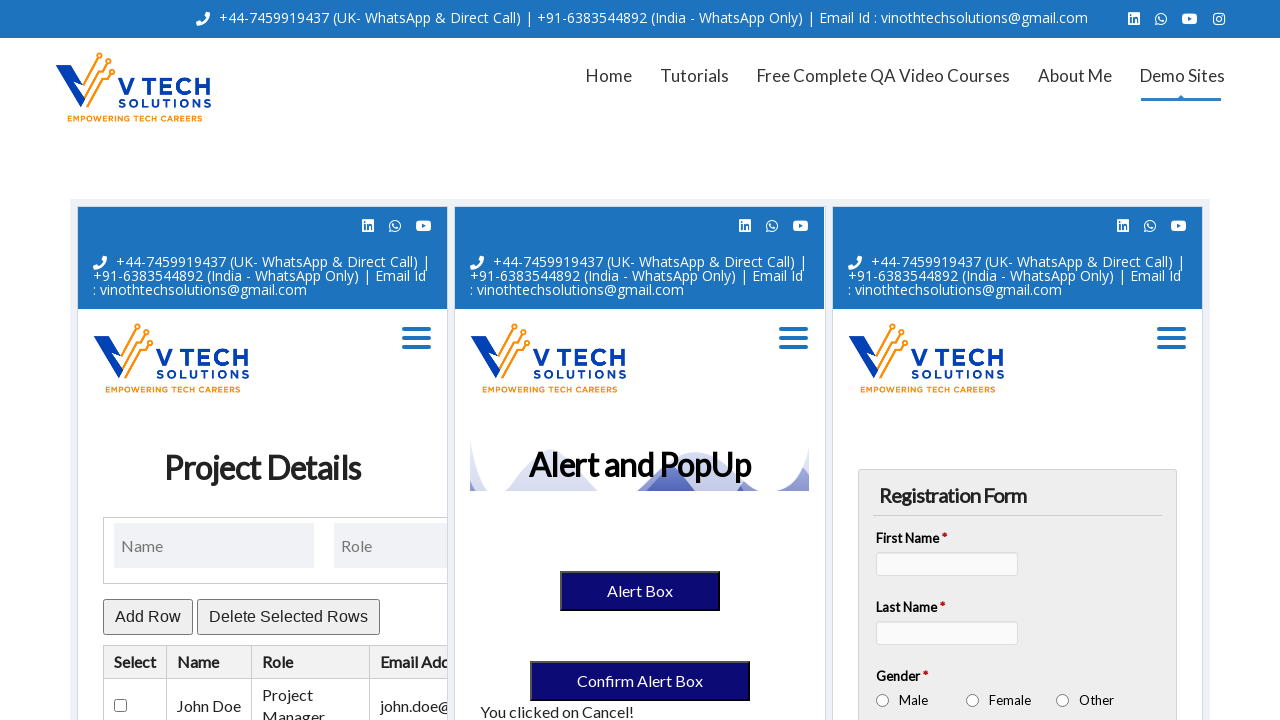